Tests the language change functionality by clicking the language selector, choosing Arabic, and verifying the page language attribute changes to "ar" with Arabic text displayed.

Starting URL: https://www.booking.com

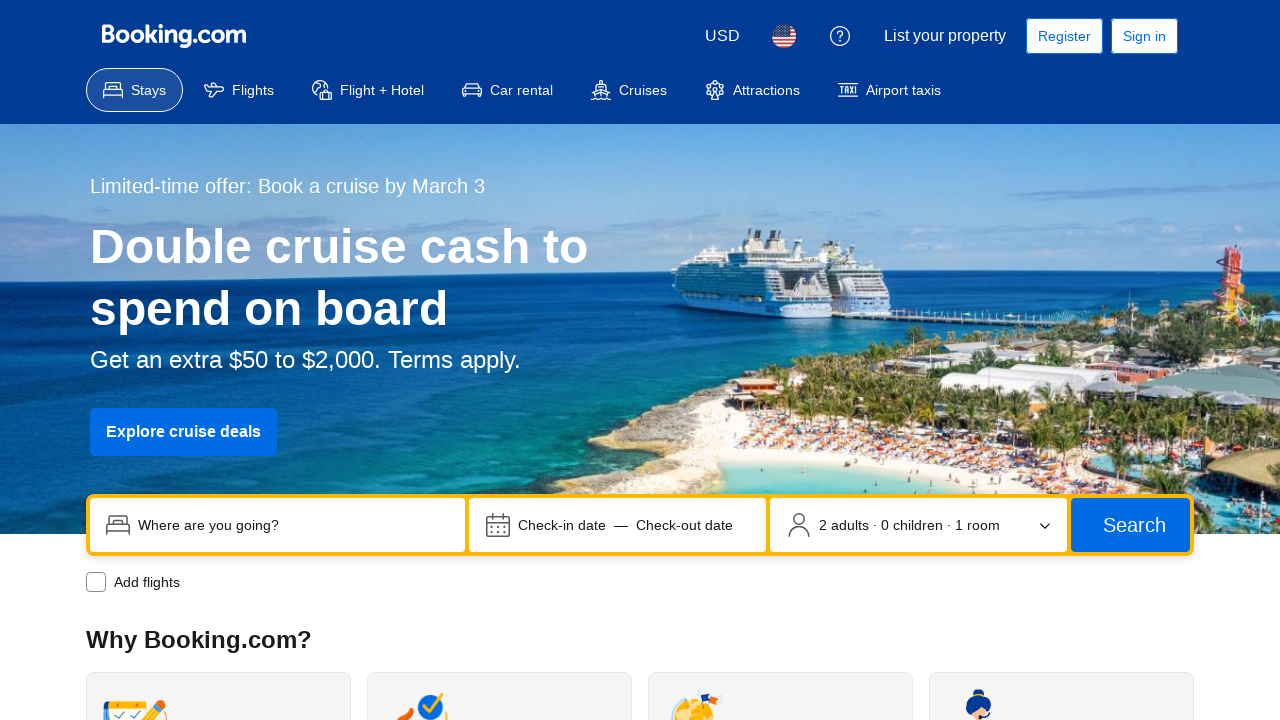

Language selector button is visible
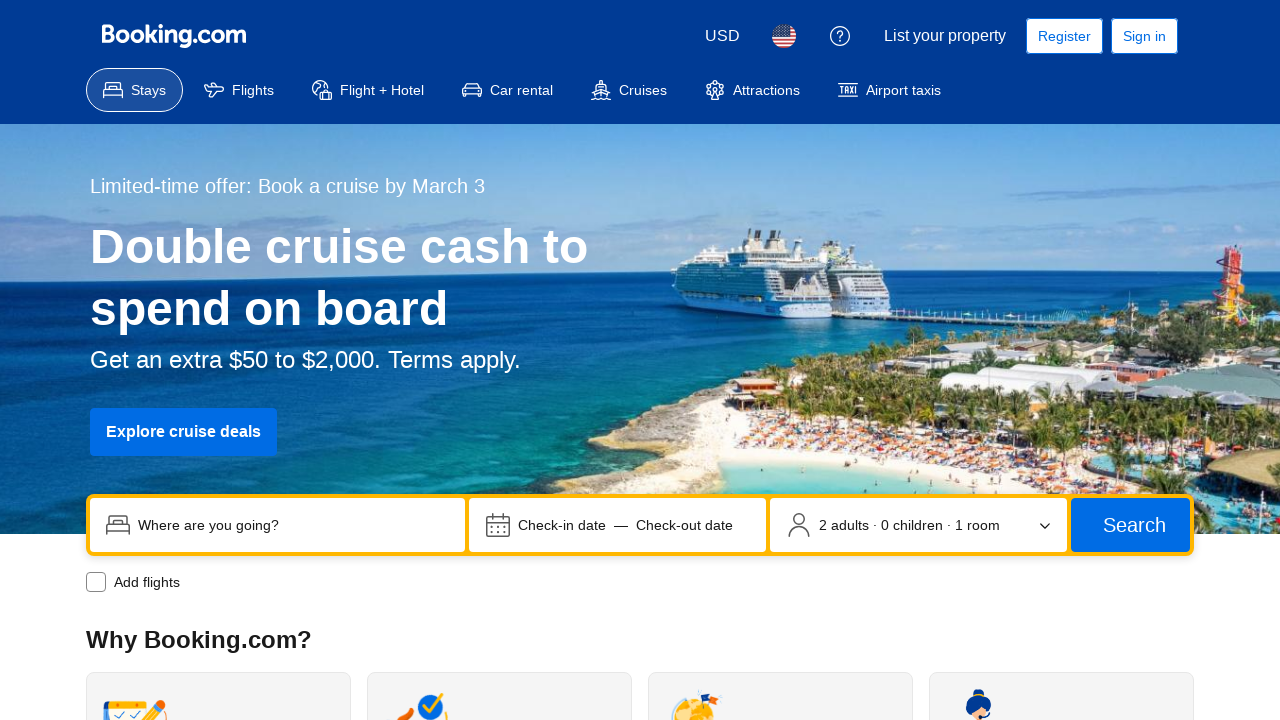

Clicked language selector button at (784, 36) on button[data-testid='header-language-picker-trigger']
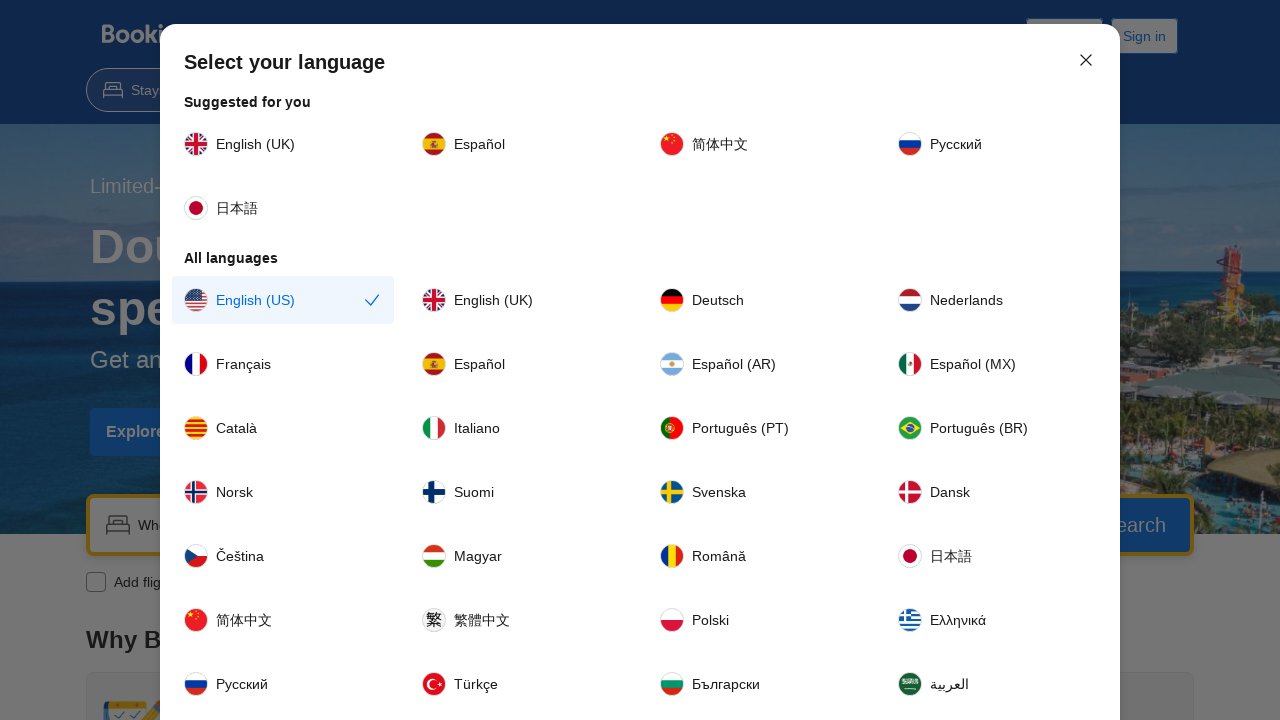

Arabic language option is visible
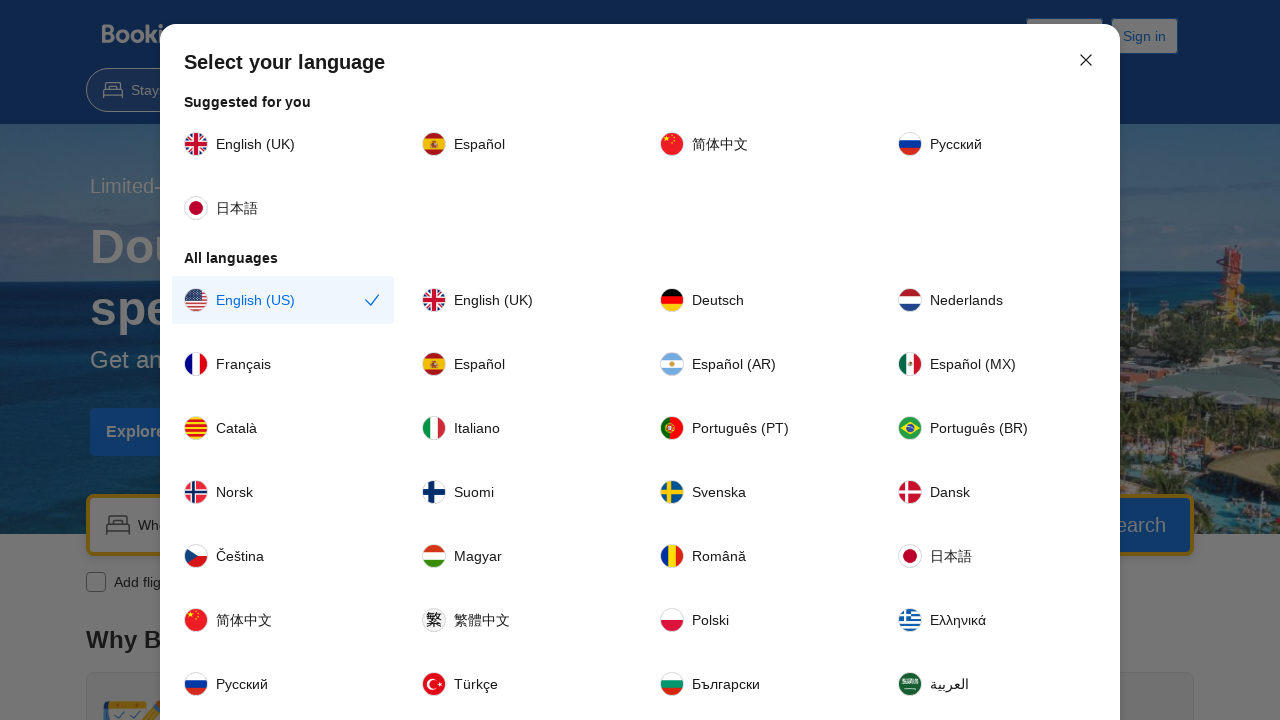

Clicked Arabic language option at (997, 684) on button[lang='ar']
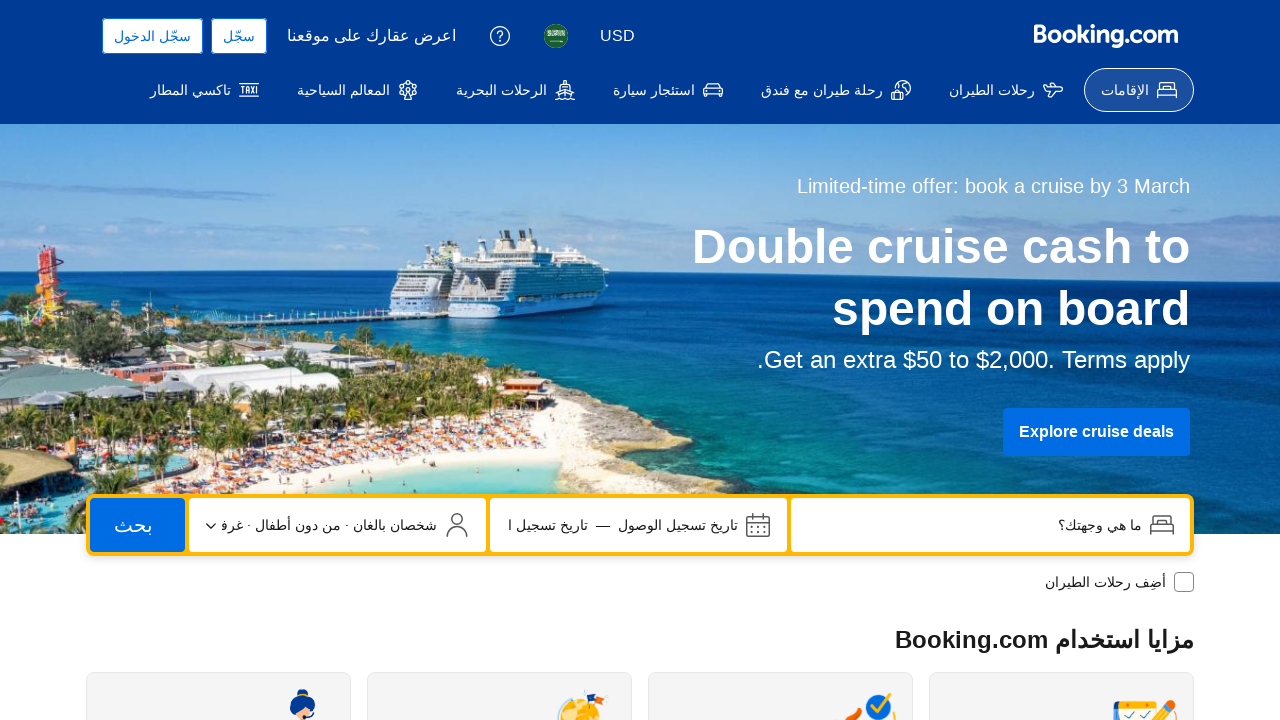

Waited 2 seconds for page to apply language change
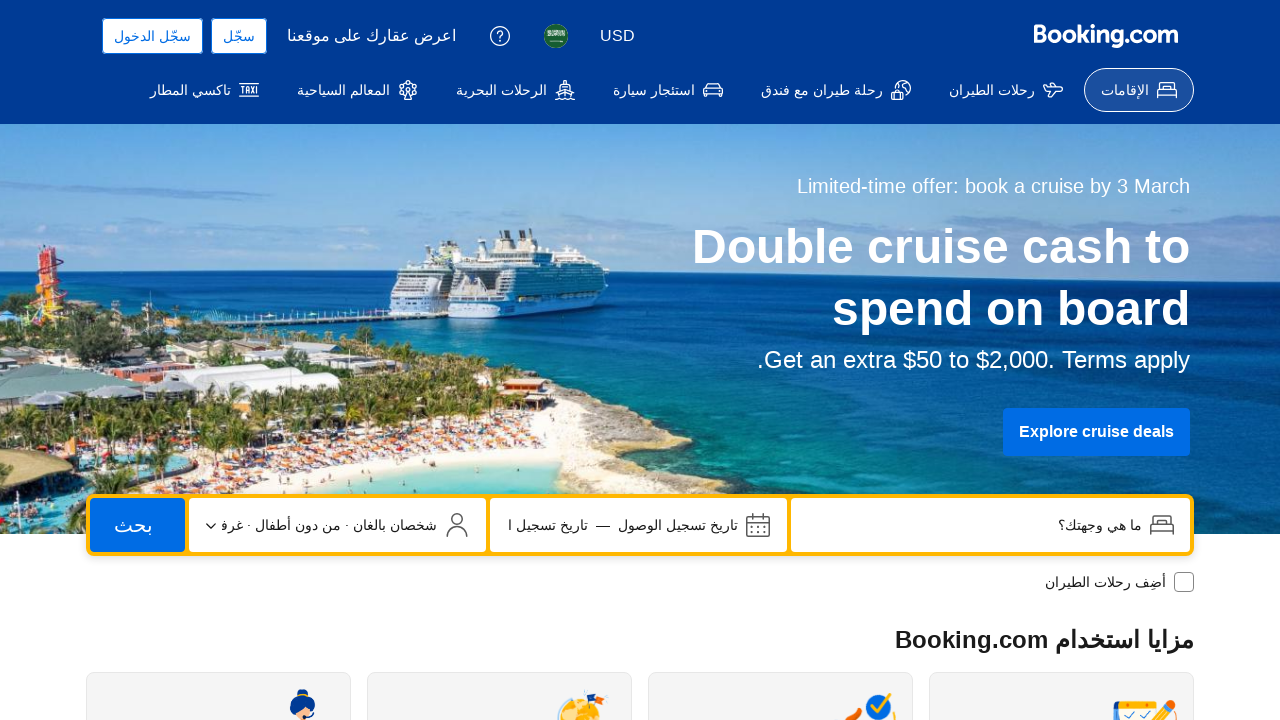

Retrieved page language attribute: ar
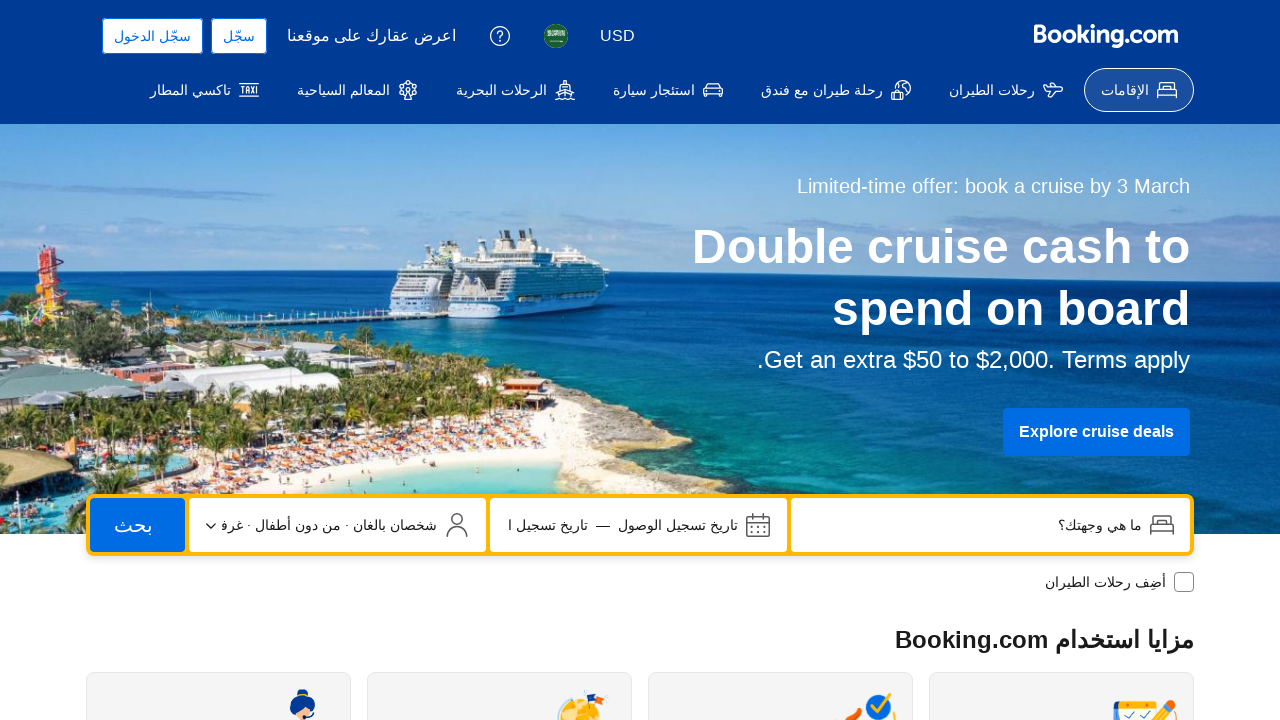

Verified page language is 'ar' (Arabic)
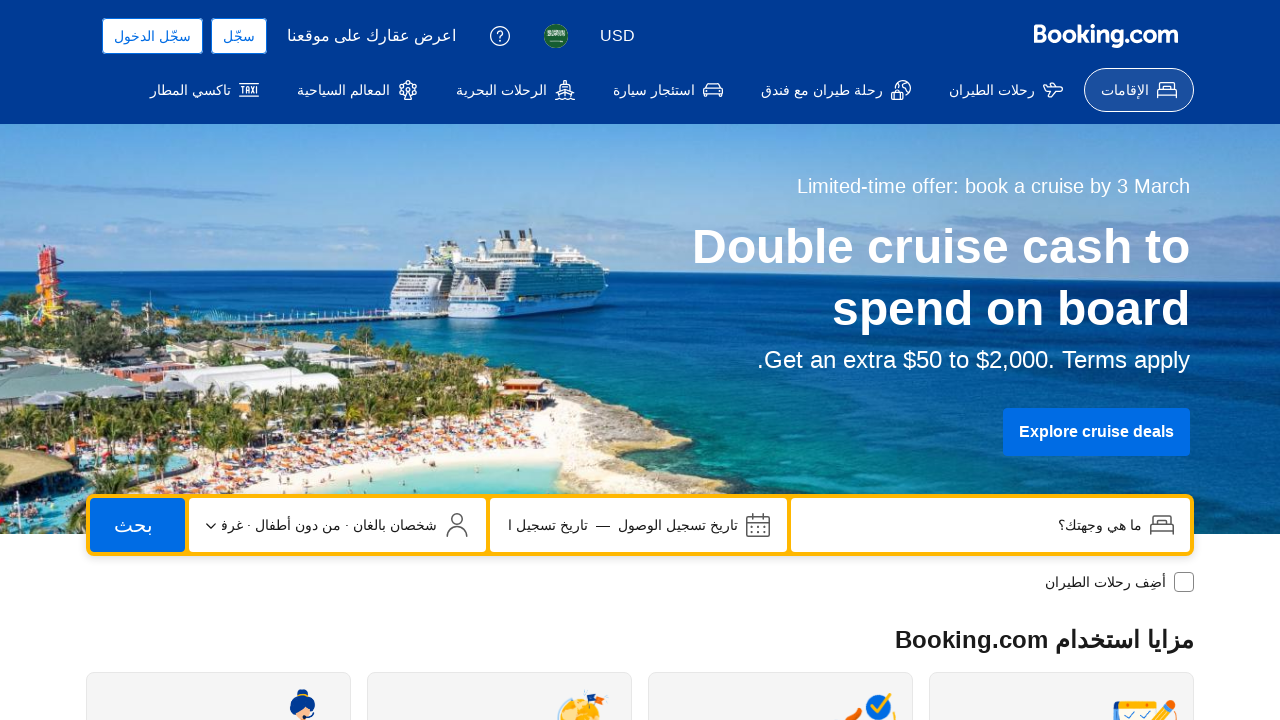

Arabic heading element is visible
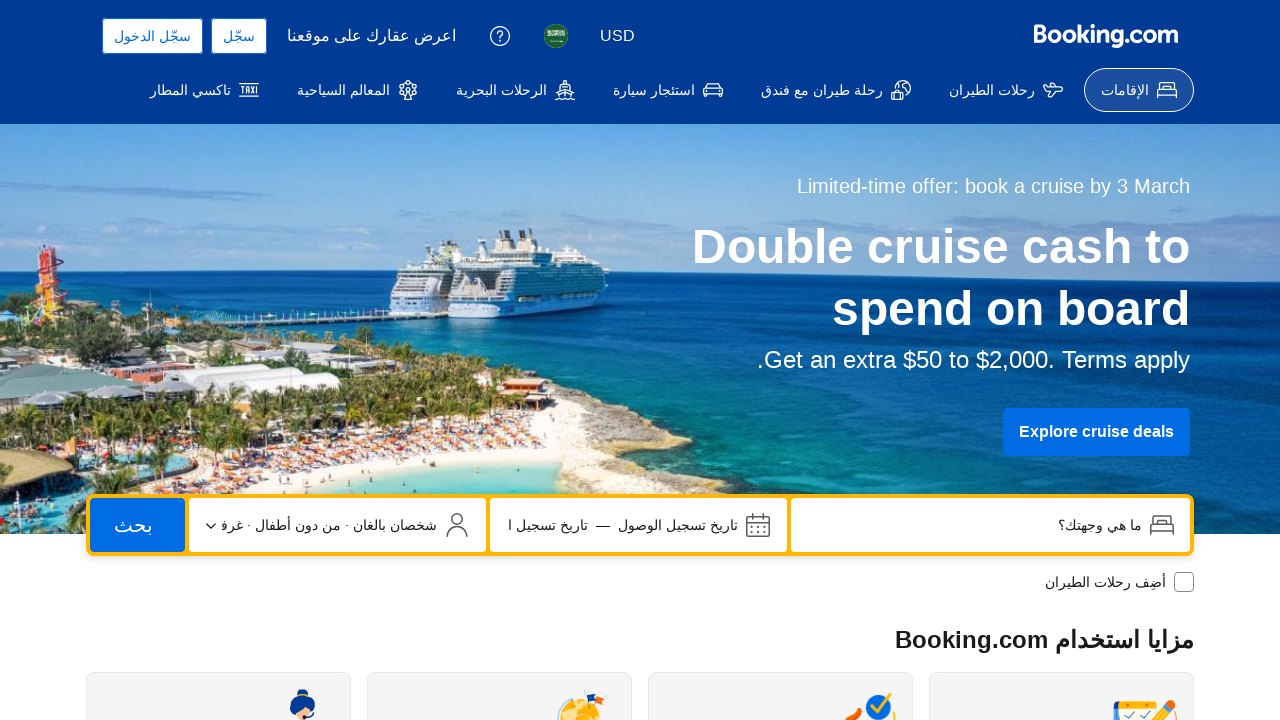

Verified Arabic heading is displayed on the page
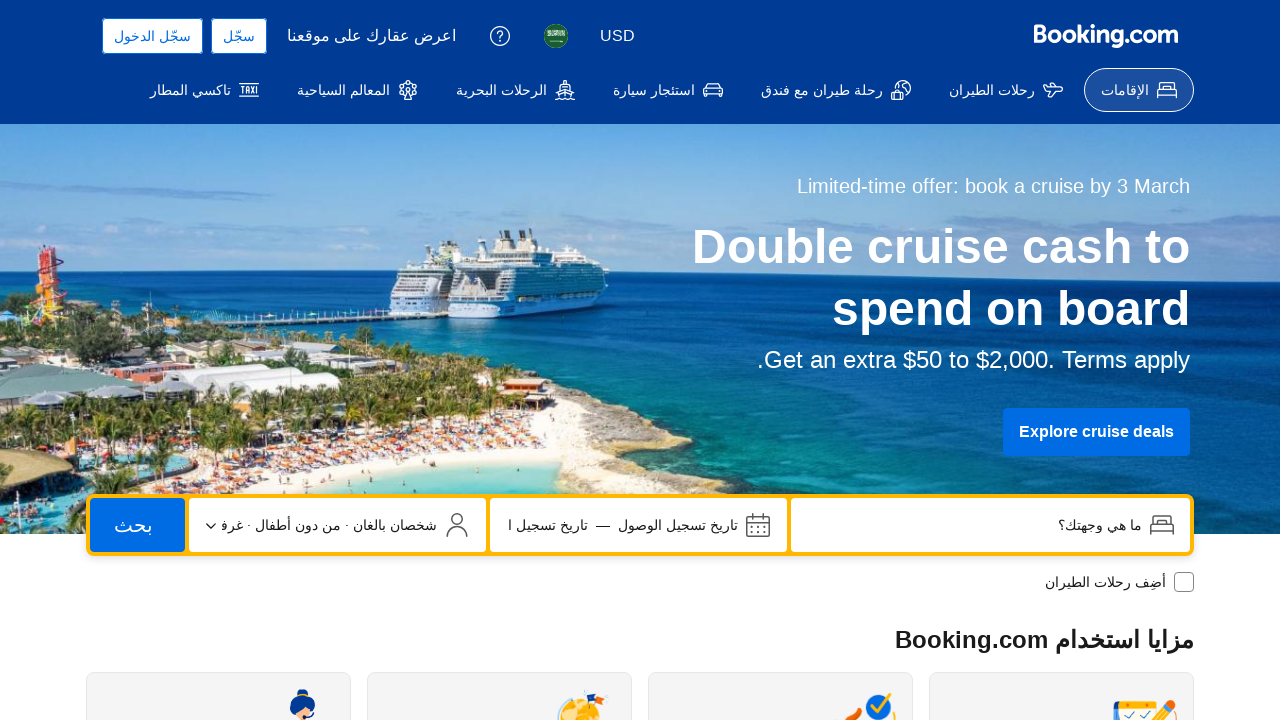

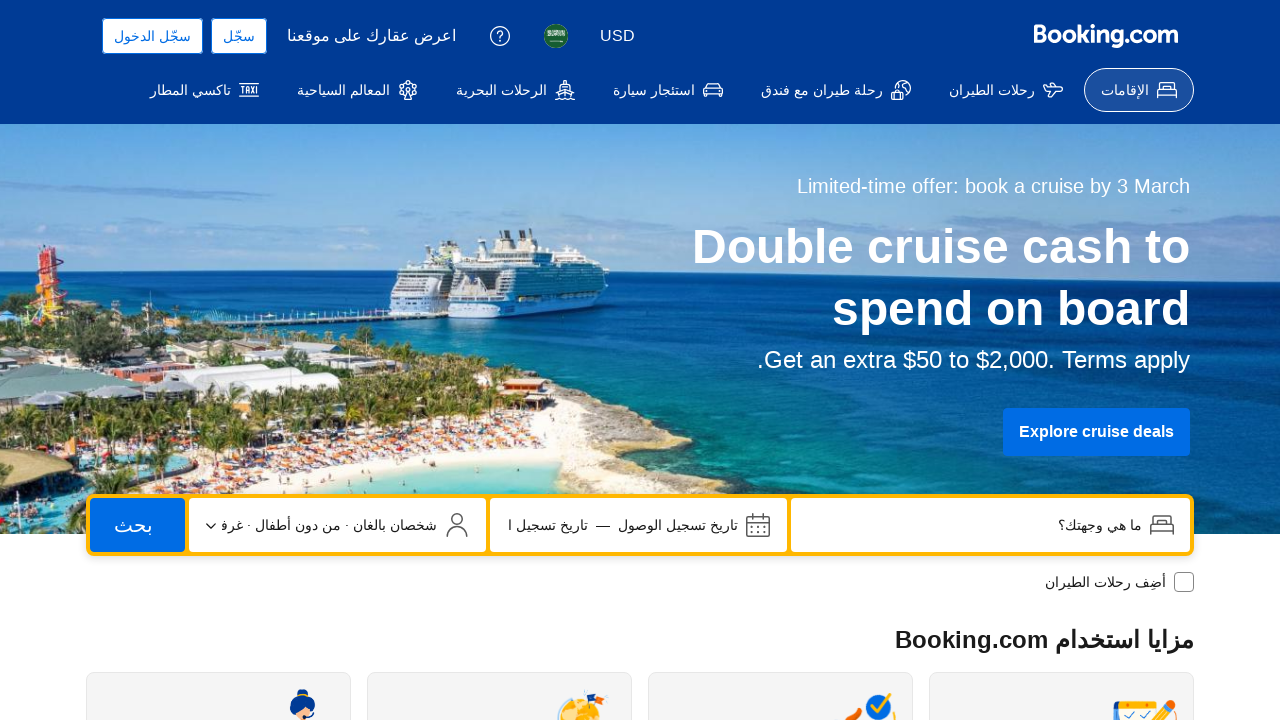